Tests scroll functionality by scrolling down to the "Powered by CYDEO" footer element and then scrolling back up to the "Home" navigation link using Actions class move-to-element behavior.

Starting URL: https://practice.cydeo.com/

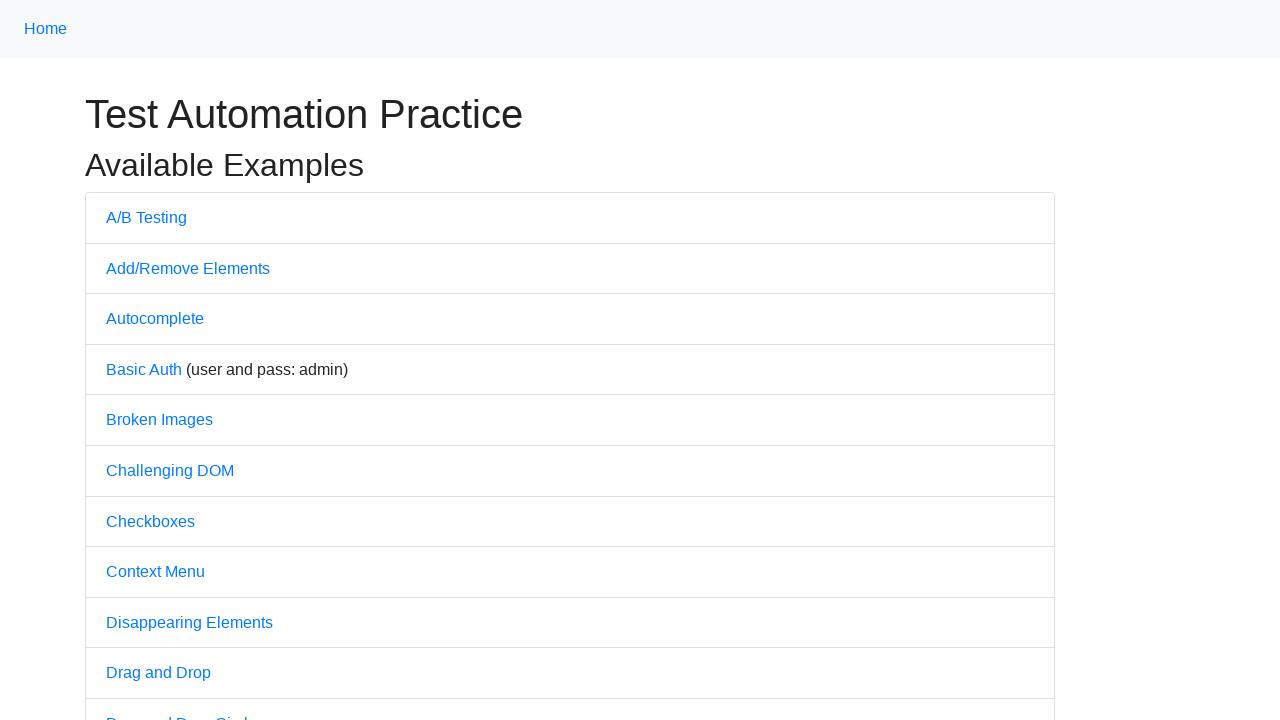

Scrolled down to 'Powered by CYDEO' footer element
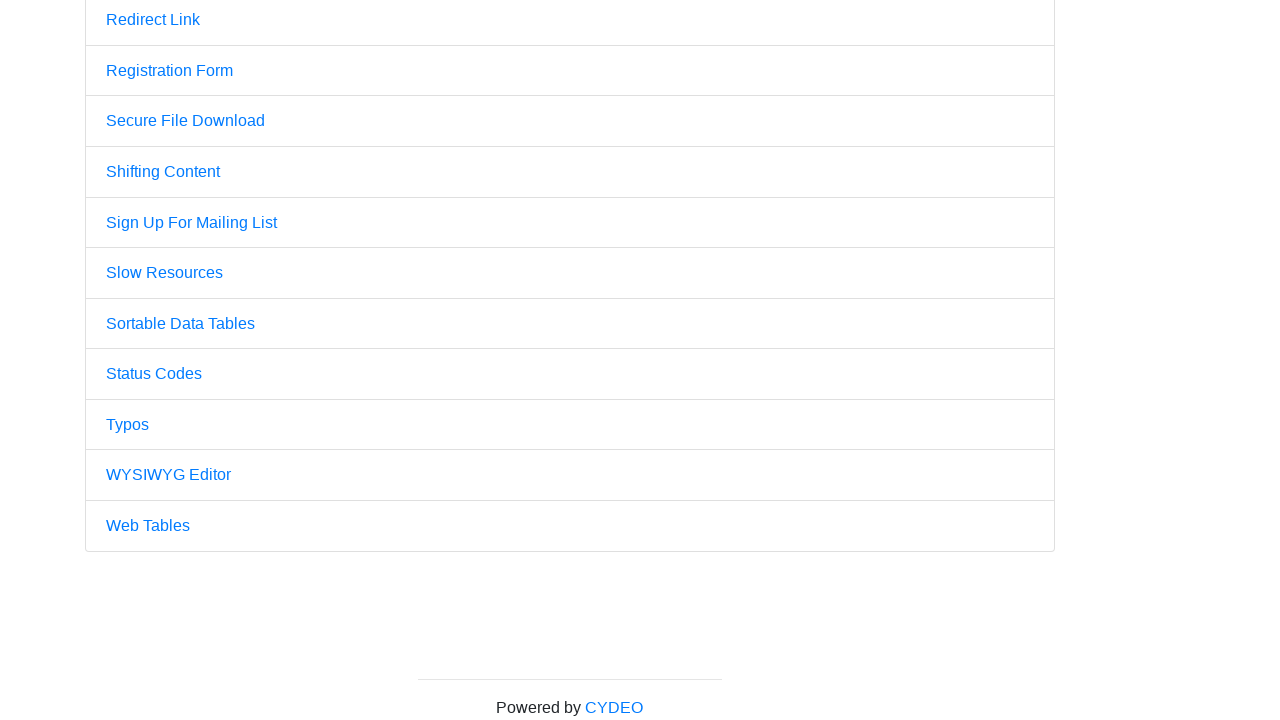

Waited 1 second to observe scroll down
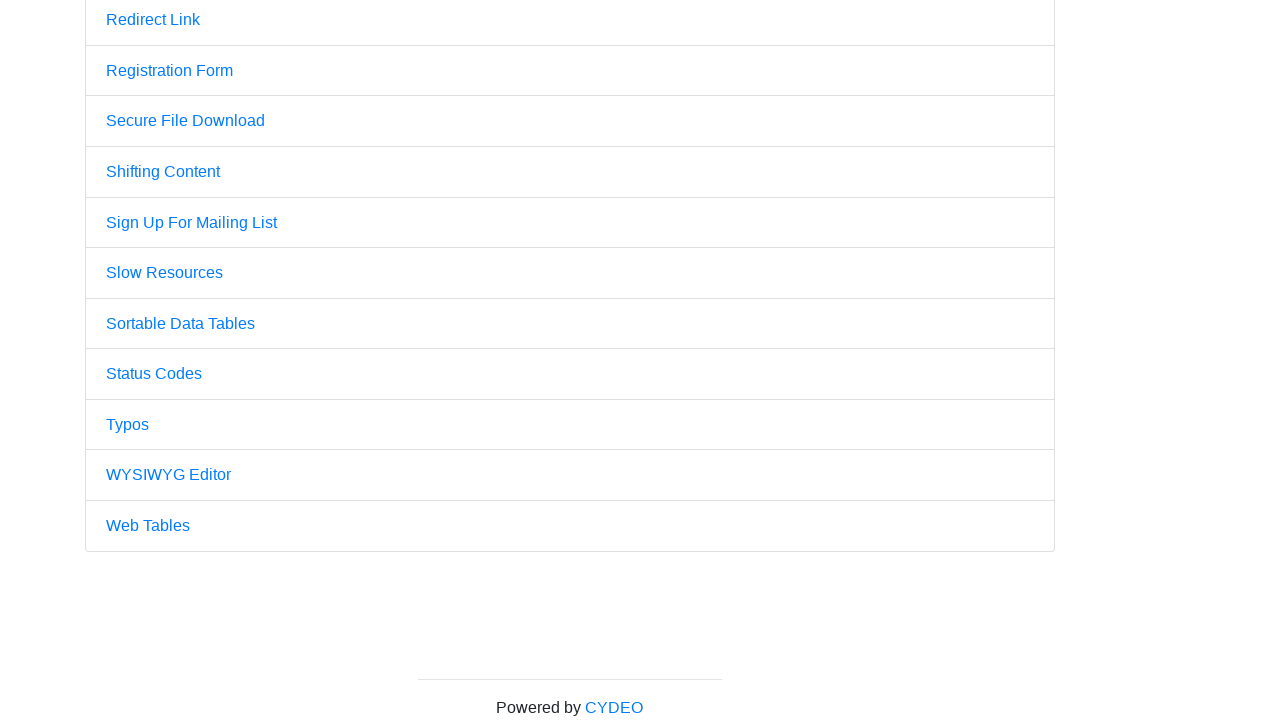

Scrolled back up to 'Home' navigation link
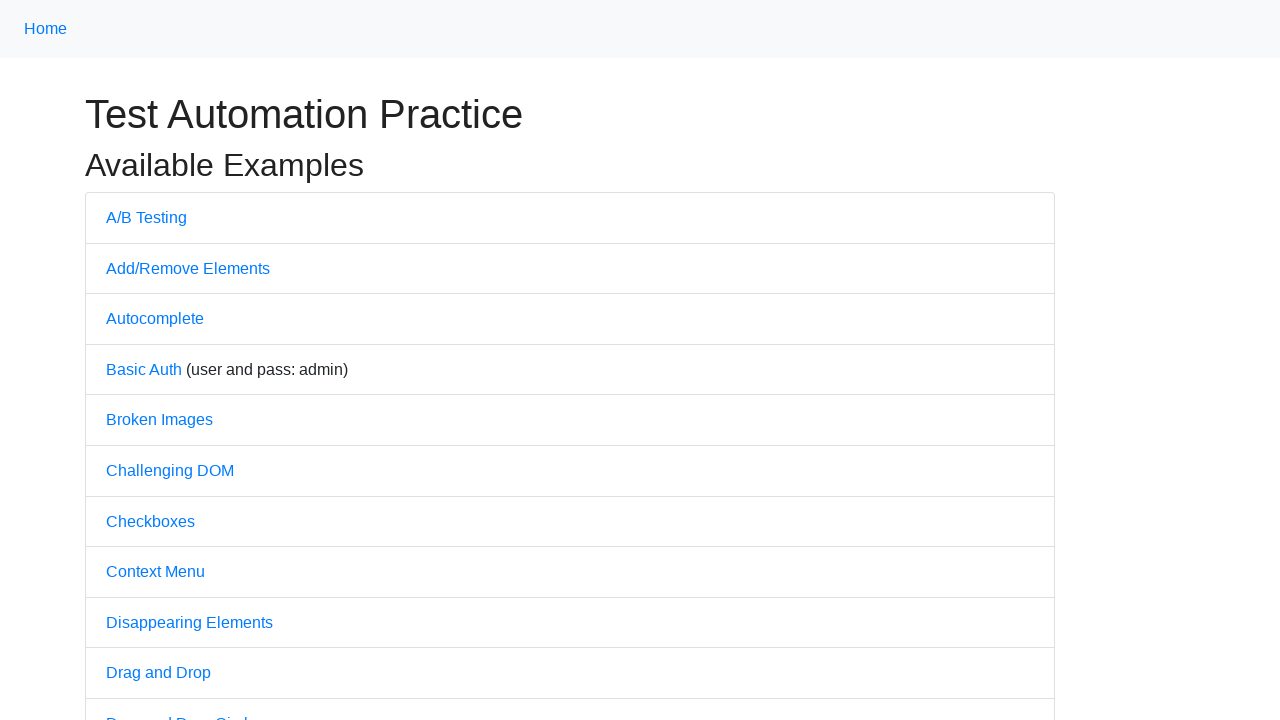

Waited 1 second to observe scroll up
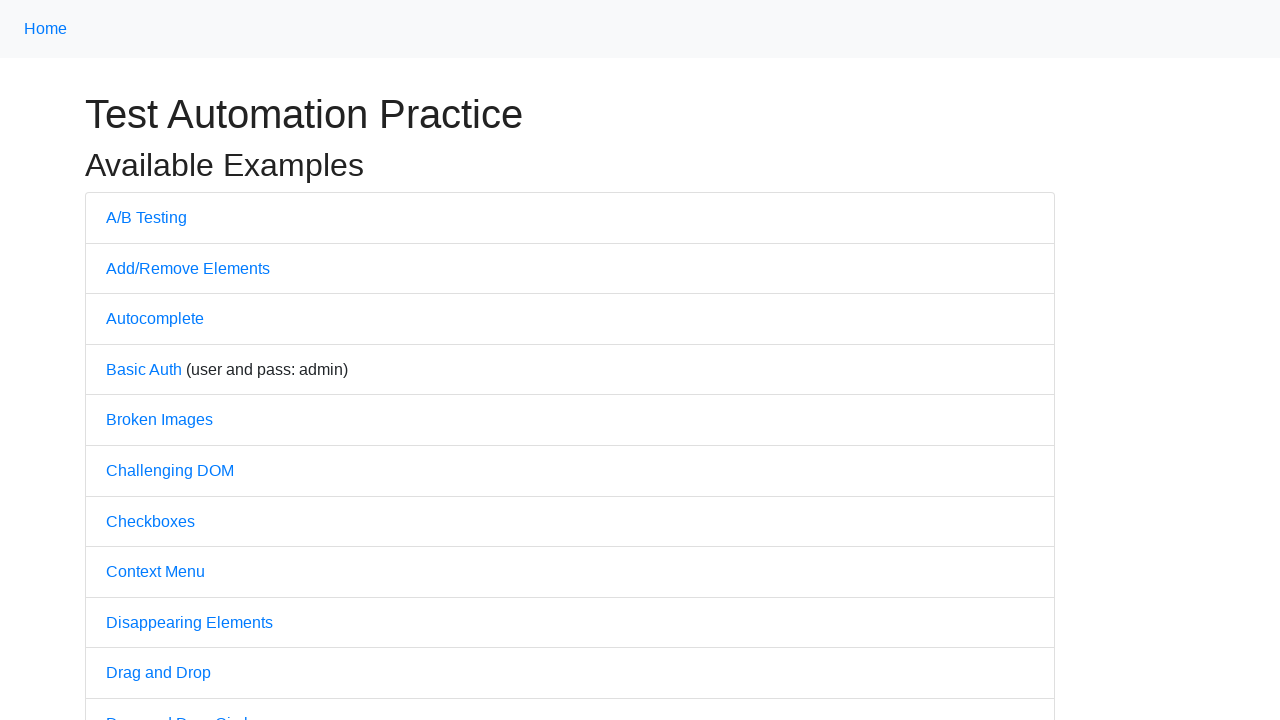

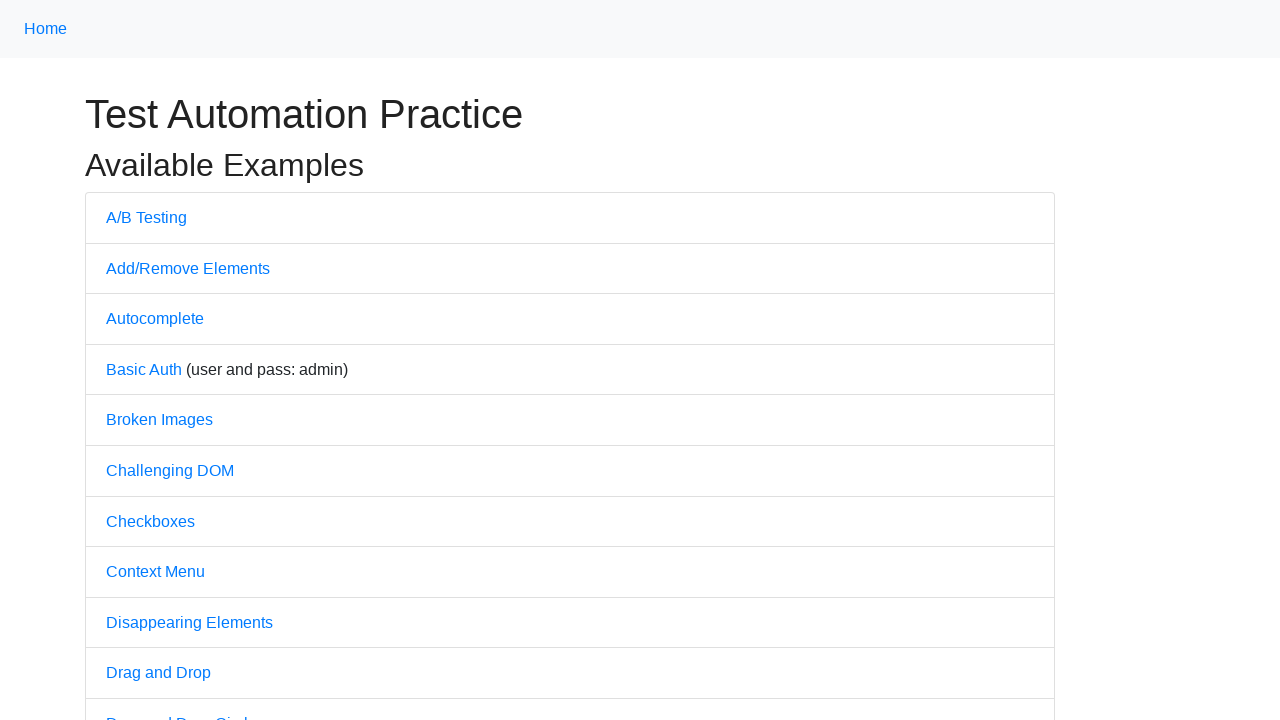